Tests page refresh functionality by setting a window variable and verifying it's cleared after refresh

Starting URL: https://webdriver.io

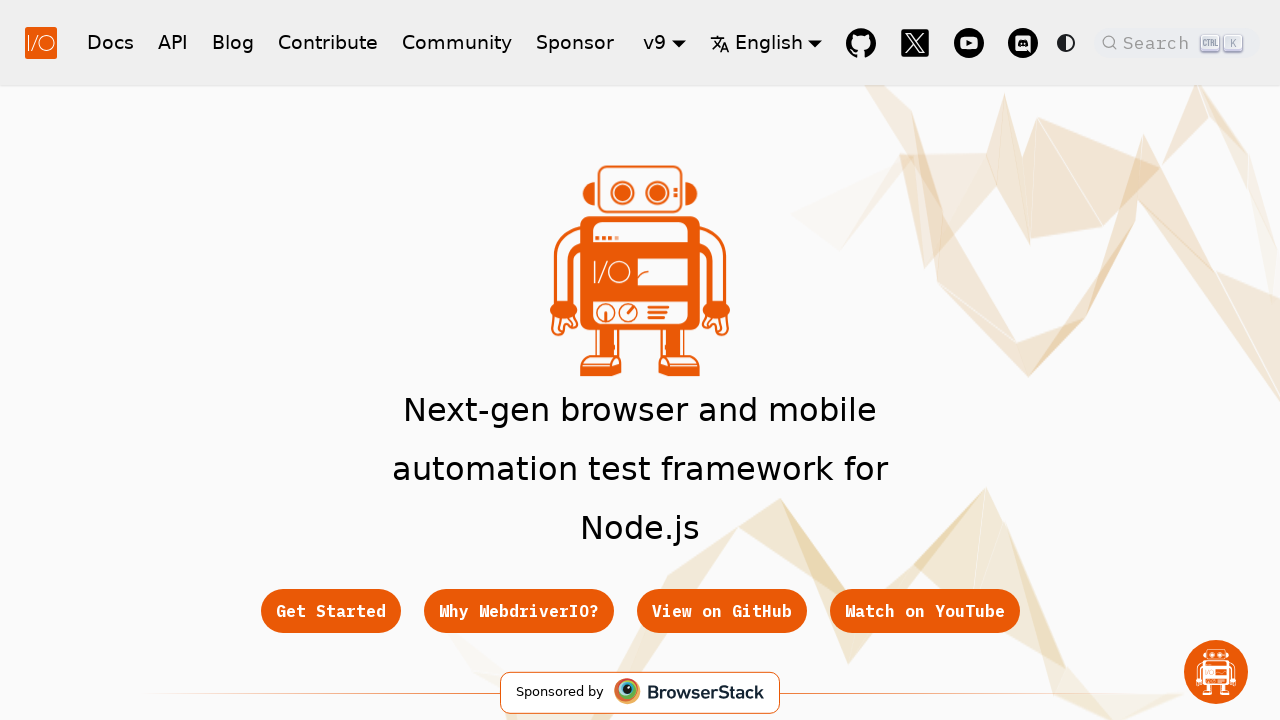

Set window.foobar variable to '123'
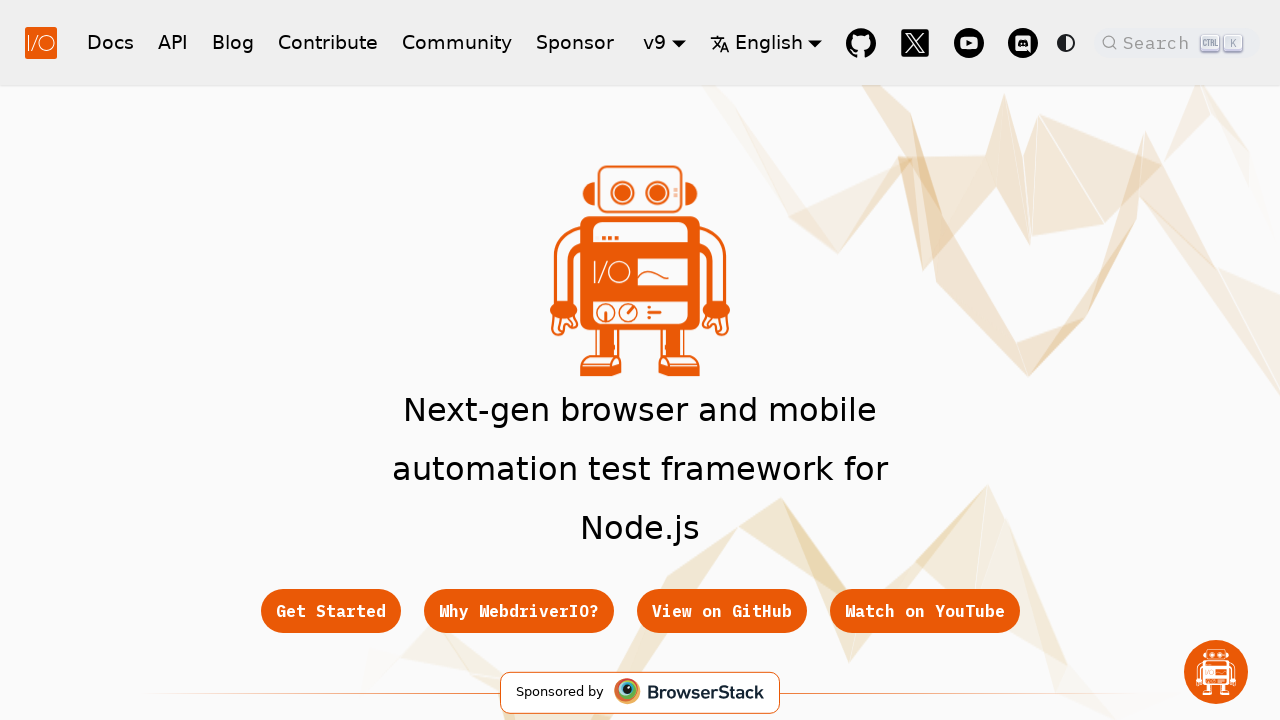

Verified window.foobar is set to '123'
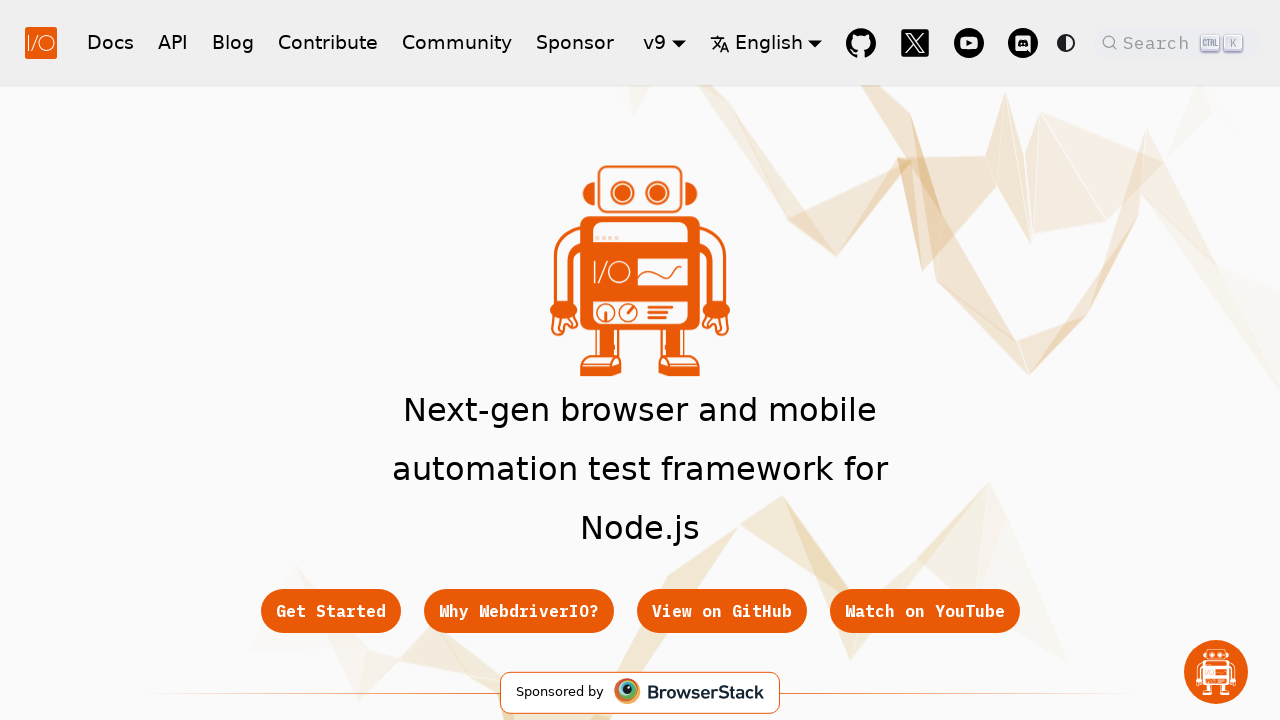

Assertion passed: window.foobar equals '123'
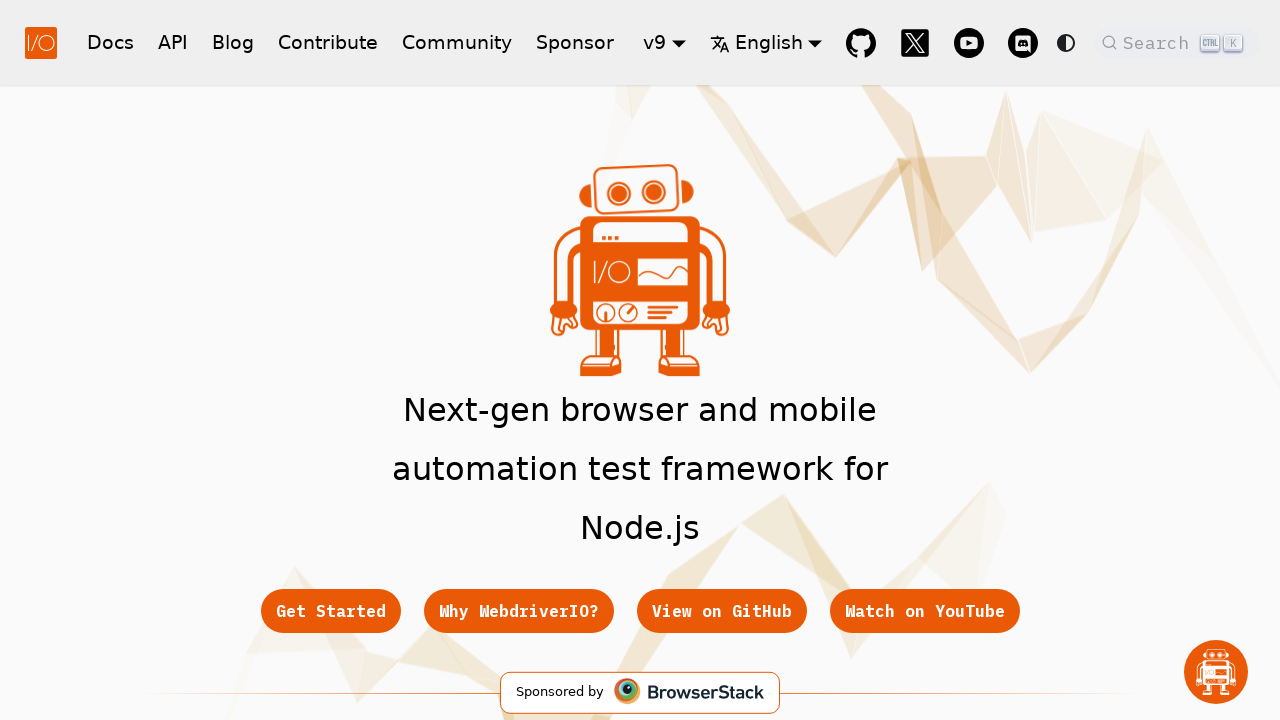

Page refreshed
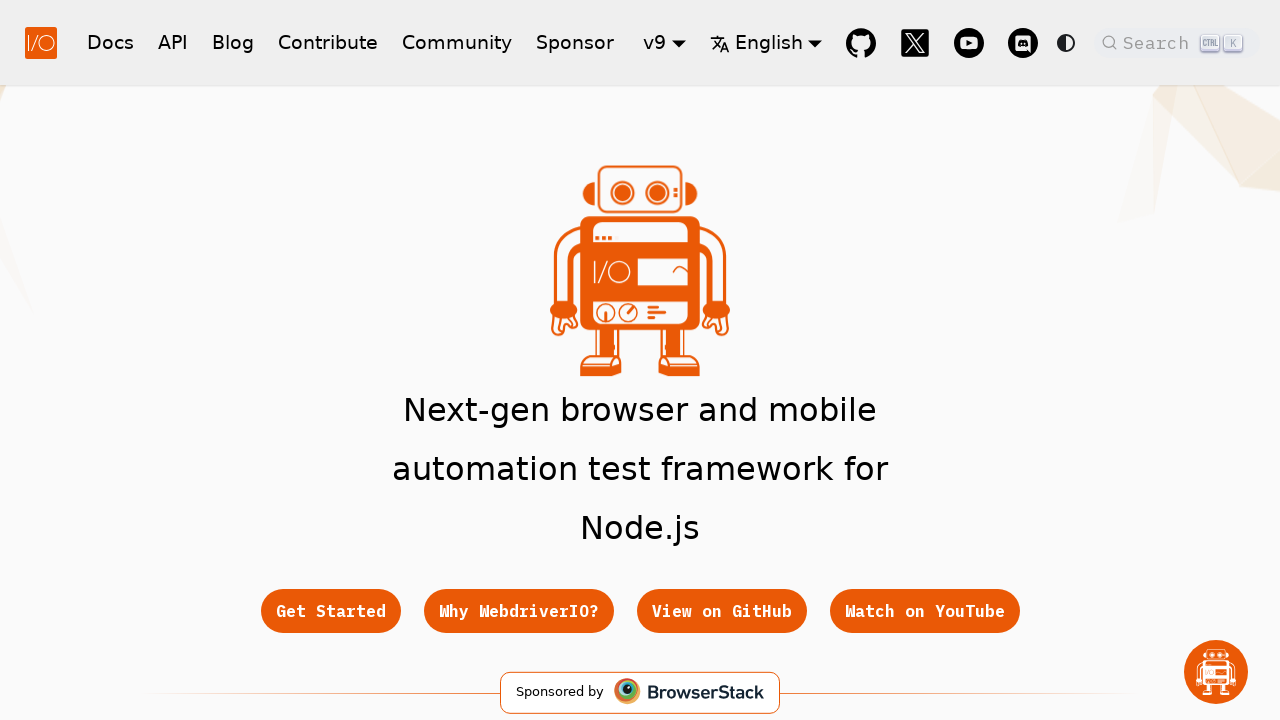

Checked window.foobar value after refresh
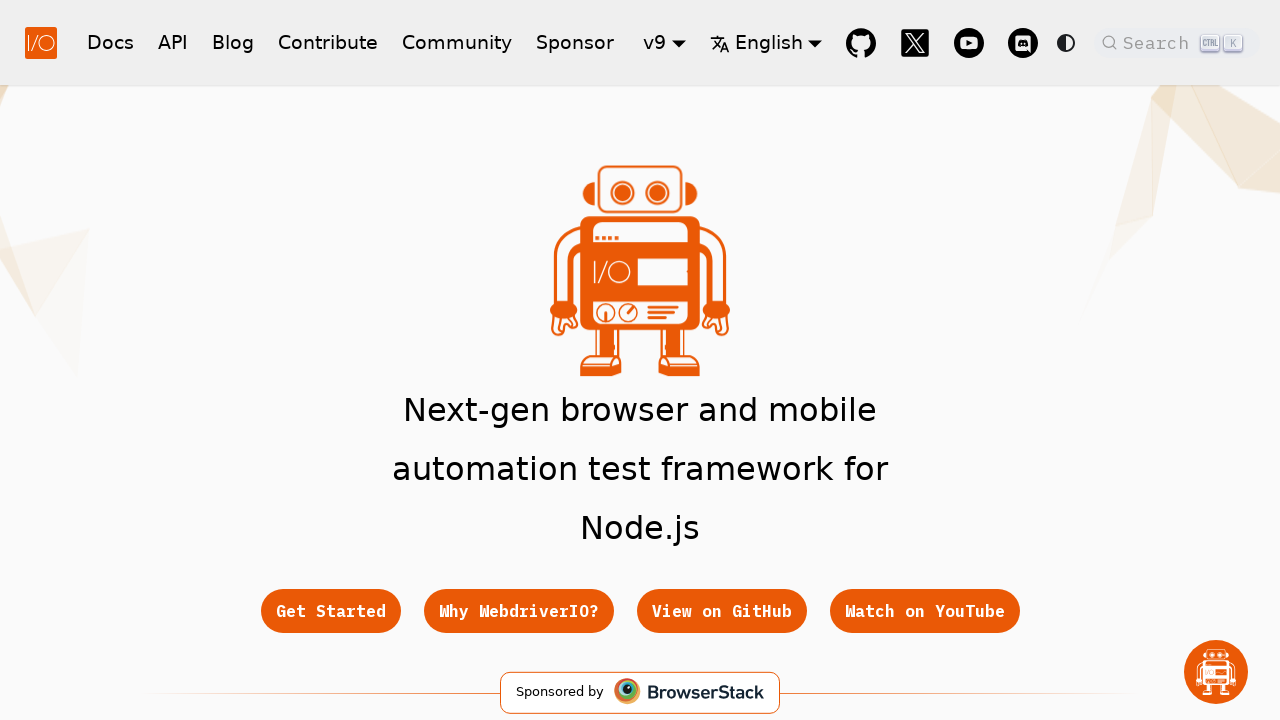

Assertion passed: window.foobar is None after refresh
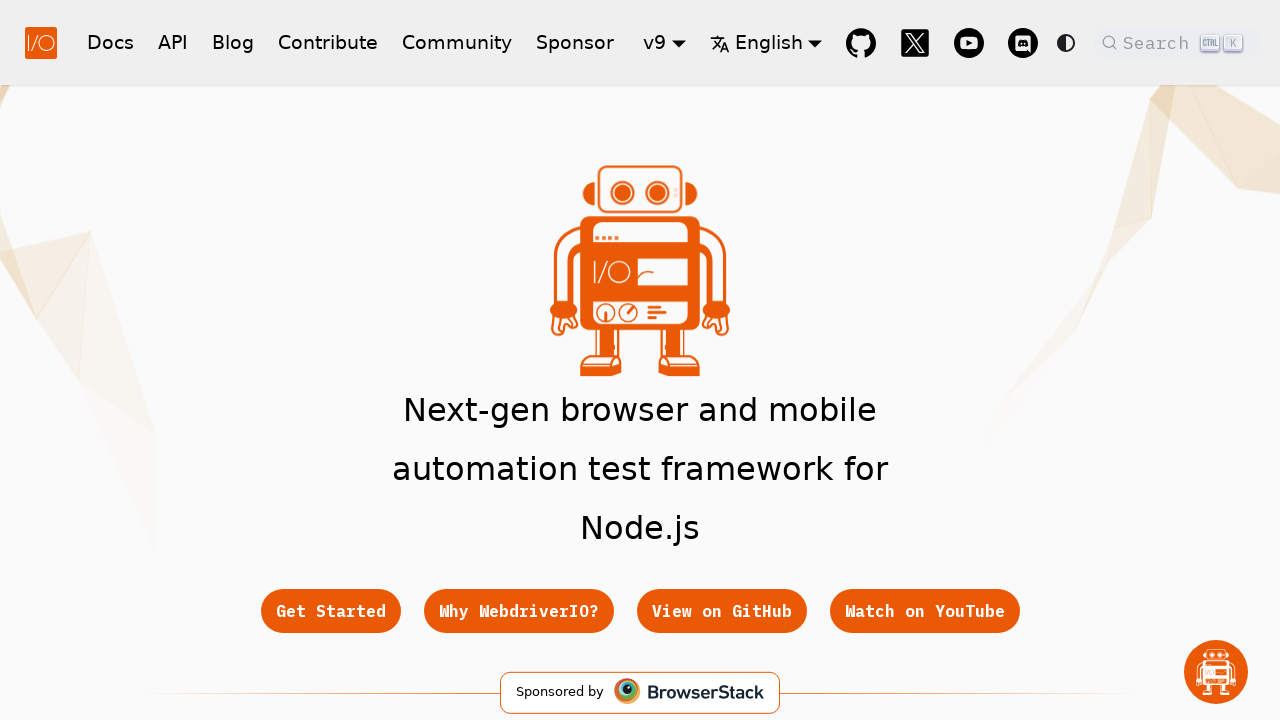

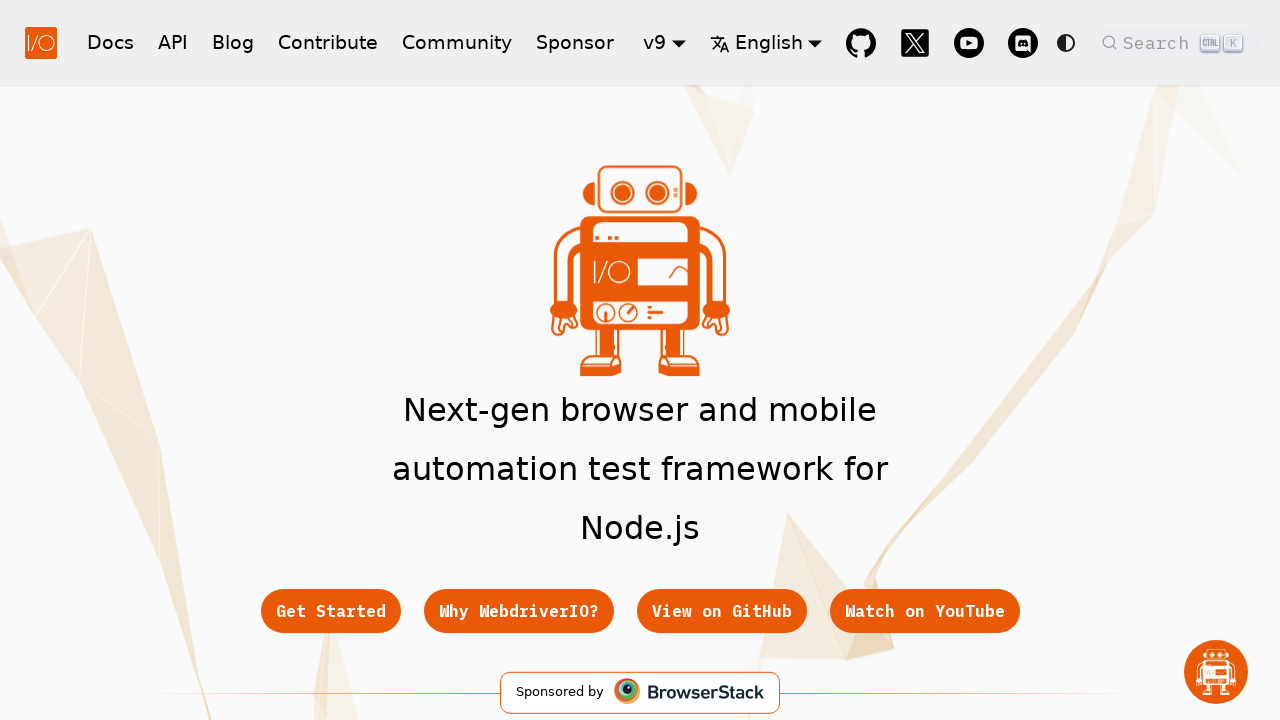